Tests filtering to display all items after viewing filtered lists

Starting URL: https://demo.playwright.dev/todomvc

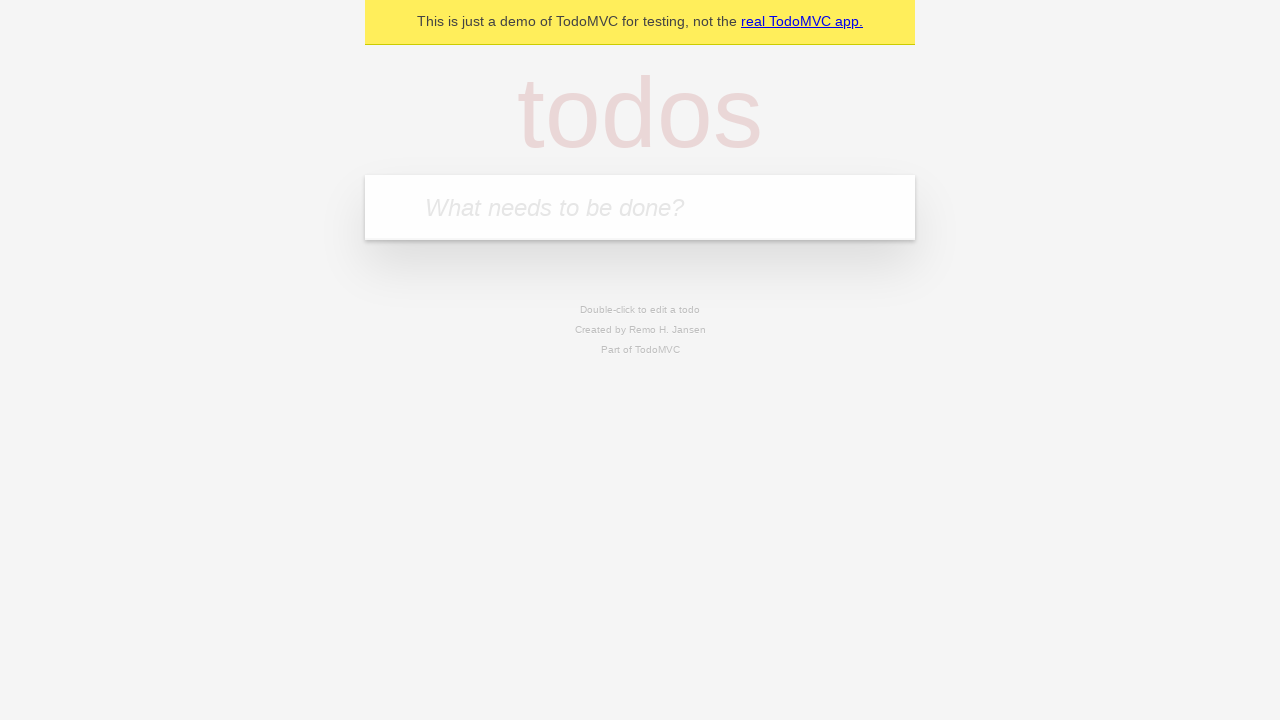

Filled todo input with 'buy some cheese' on internal:attr=[placeholder="What needs to be done?"i]
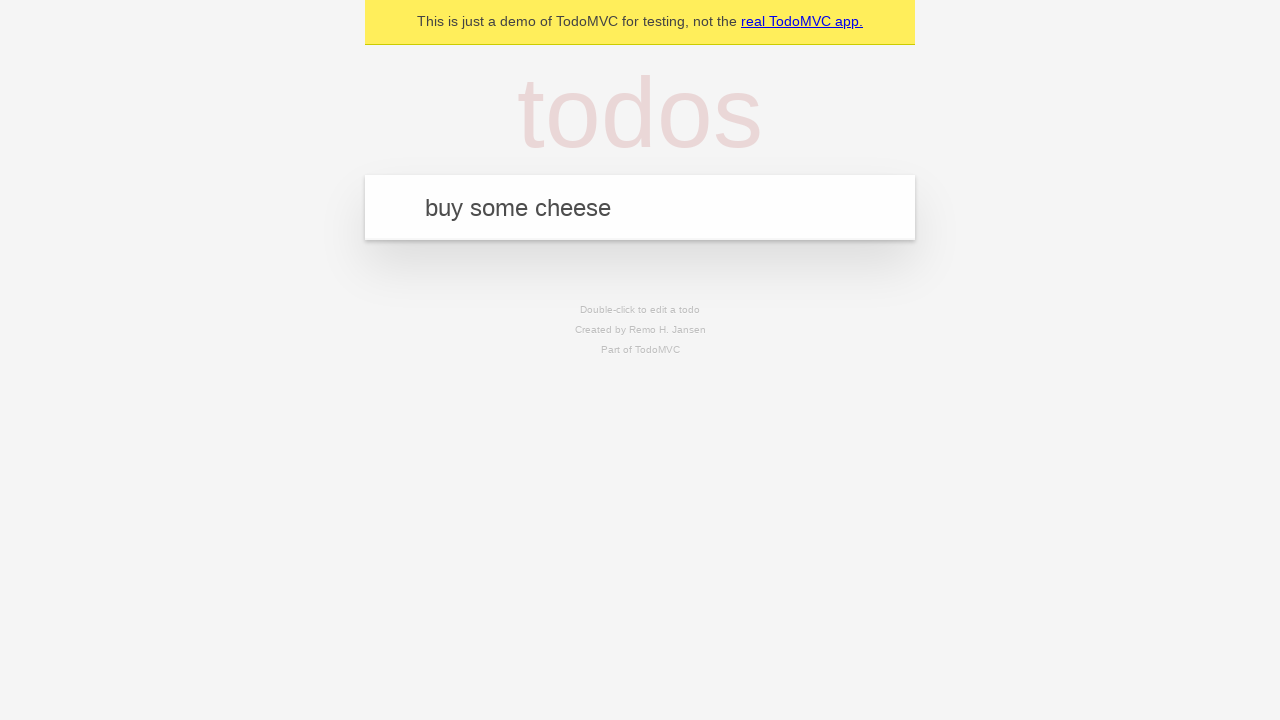

Pressed Enter to create todo 'buy some cheese' on internal:attr=[placeholder="What needs to be done?"i]
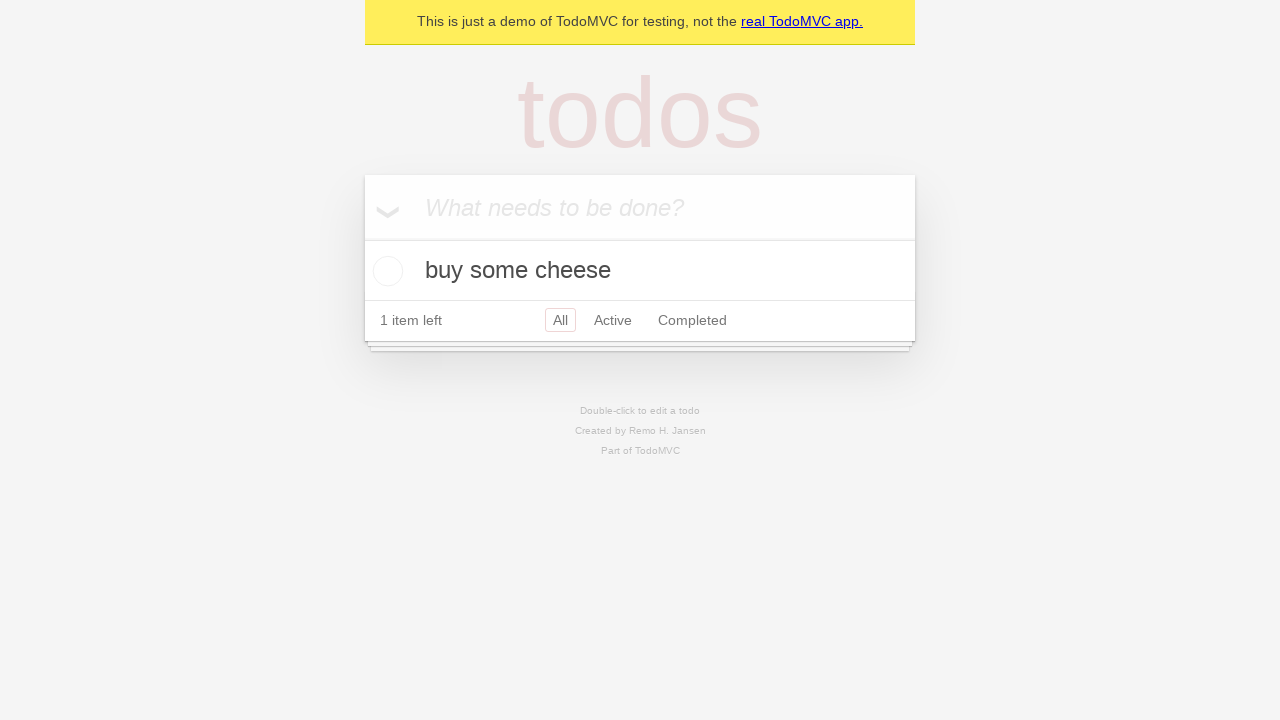

Filled todo input with 'feed the cat' on internal:attr=[placeholder="What needs to be done?"i]
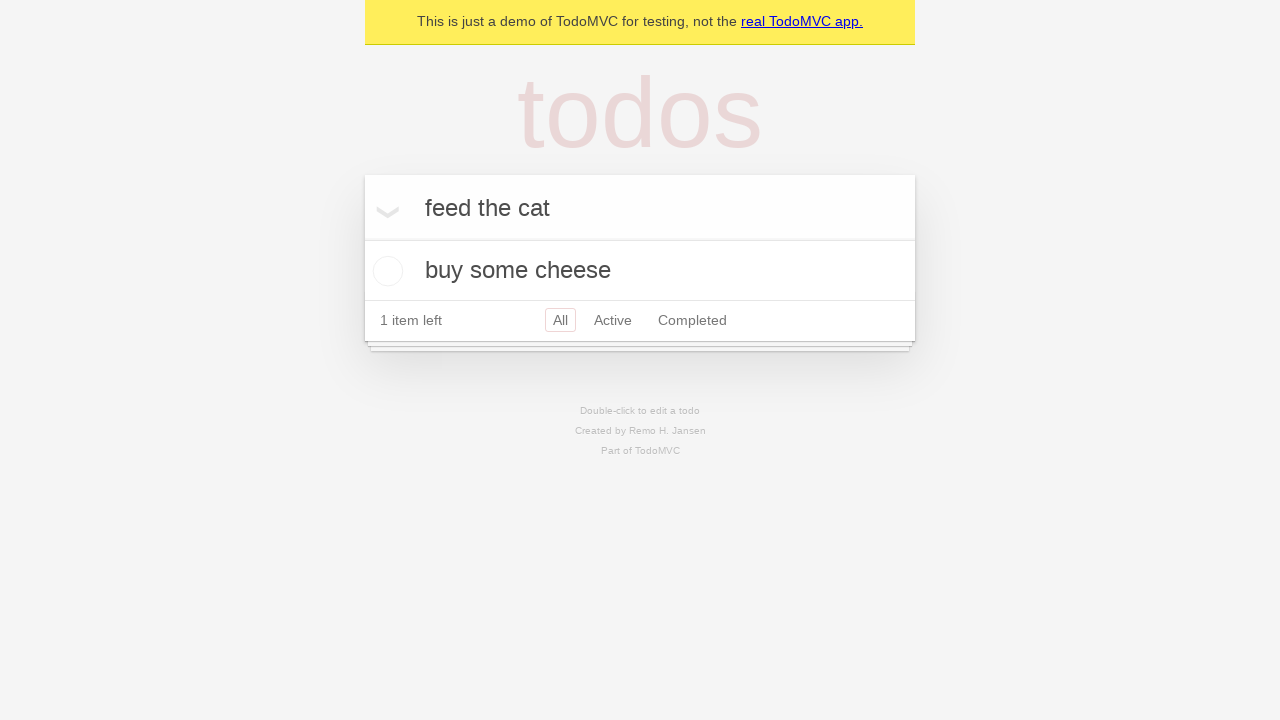

Pressed Enter to create todo 'feed the cat' on internal:attr=[placeholder="What needs to be done?"i]
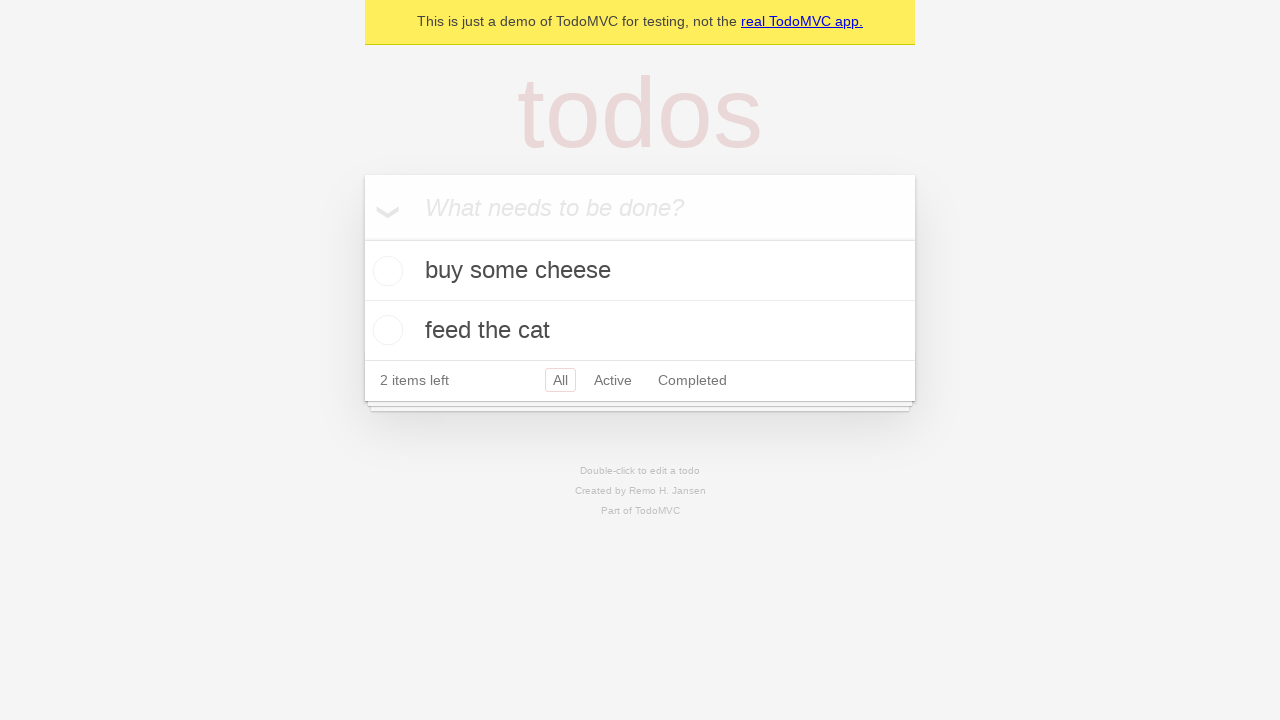

Filled todo input with 'book a doctors appointment ' on internal:attr=[placeholder="What needs to be done?"i]
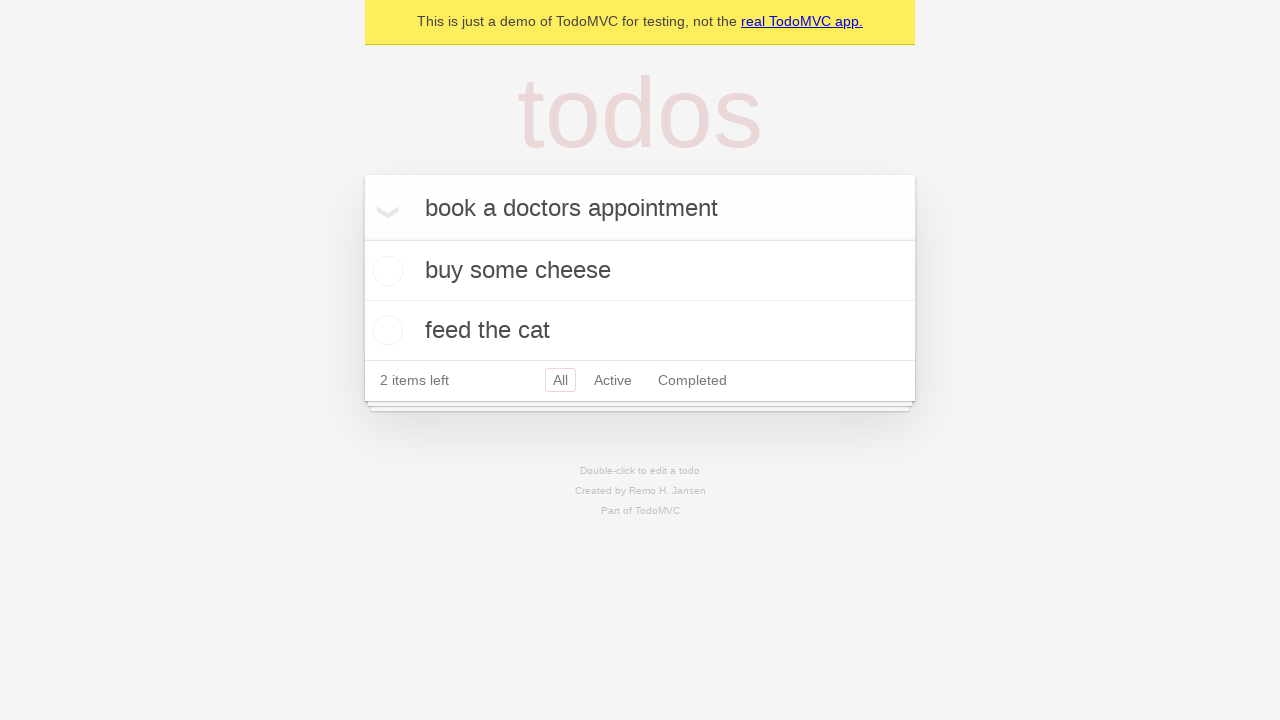

Pressed Enter to create todo 'book a doctors appointment ' on internal:attr=[placeholder="What needs to be done?"i]
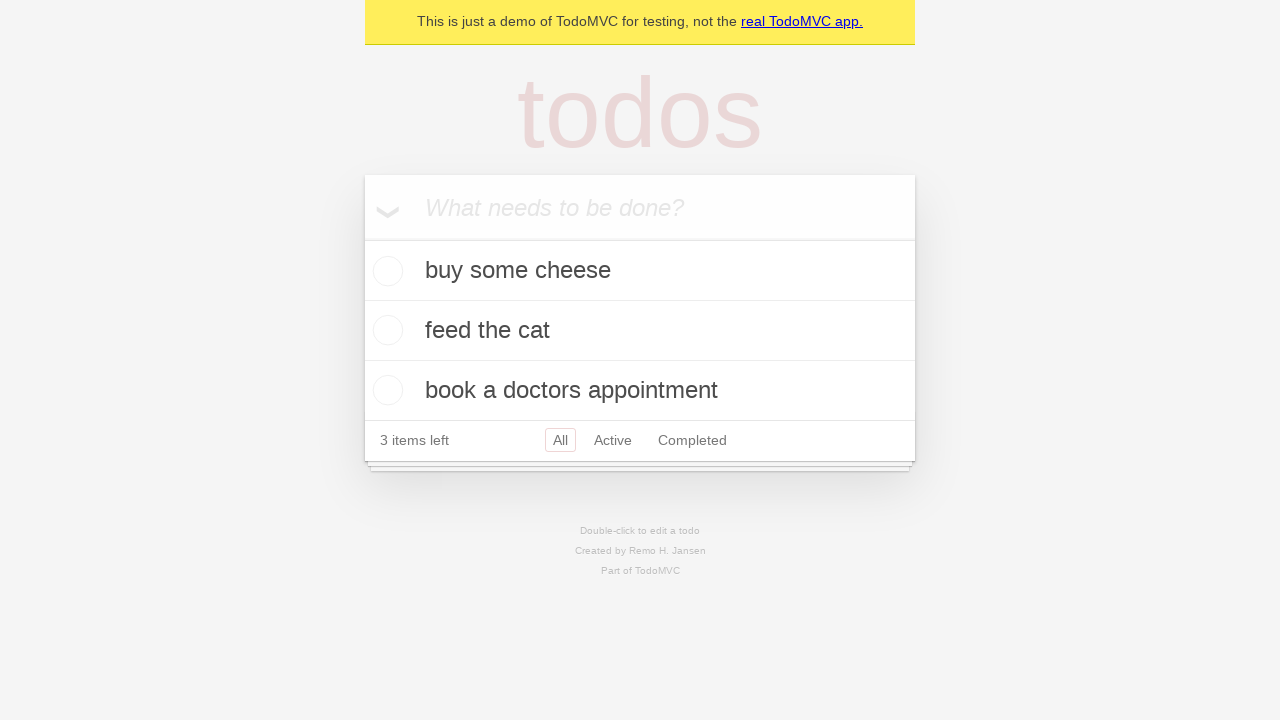

Waited for third todo item to be visible
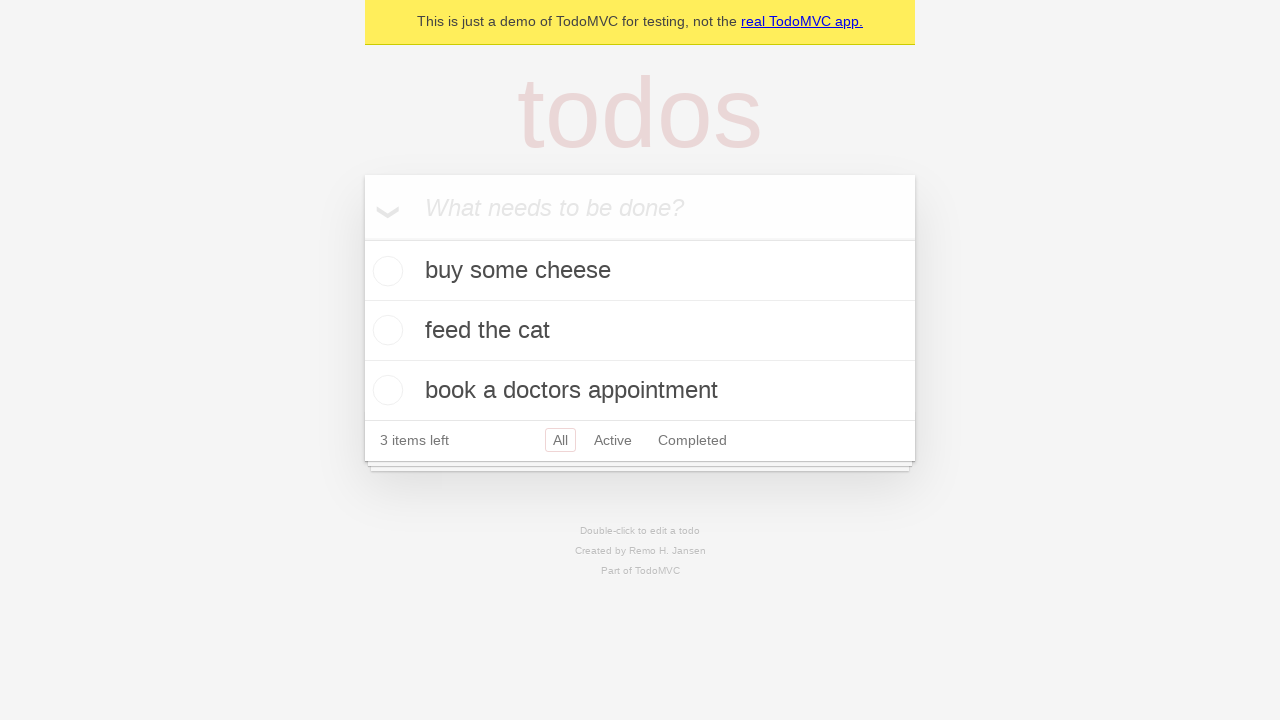

Checked the second todo item as completed at (385, 330) on internal:testid=[data-testid="todo-item"s] >> nth=1 >> internal:role=checkbox
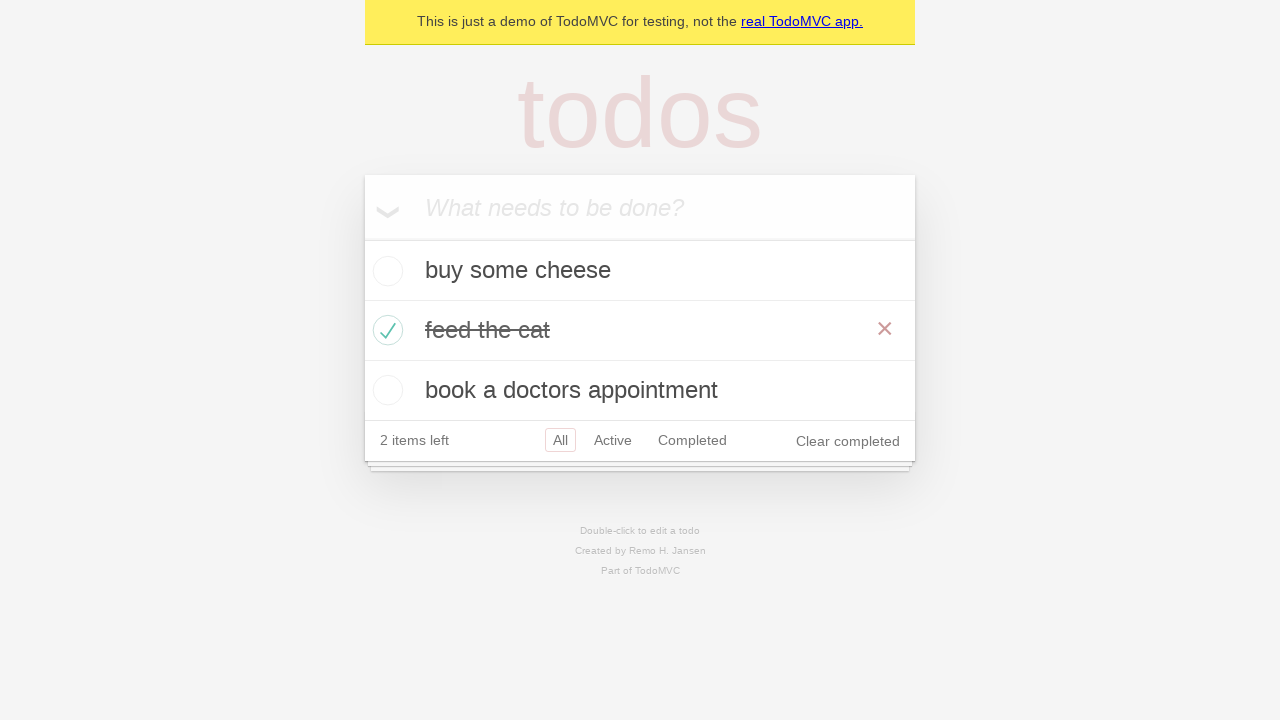

Clicked Active filter to show only active items at (613, 440) on internal:role=link[name="Active"i]
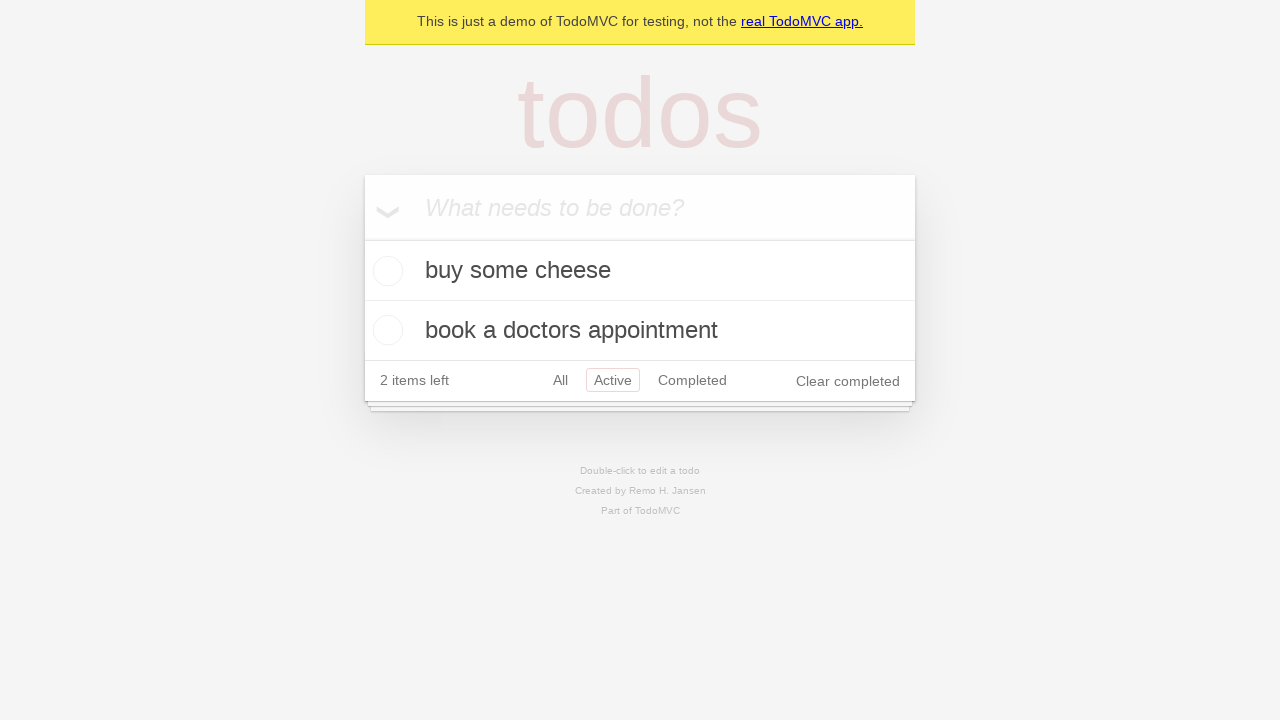

Clicked Completed filter to show only completed items at (692, 380) on internal:role=link[name="Completed"i]
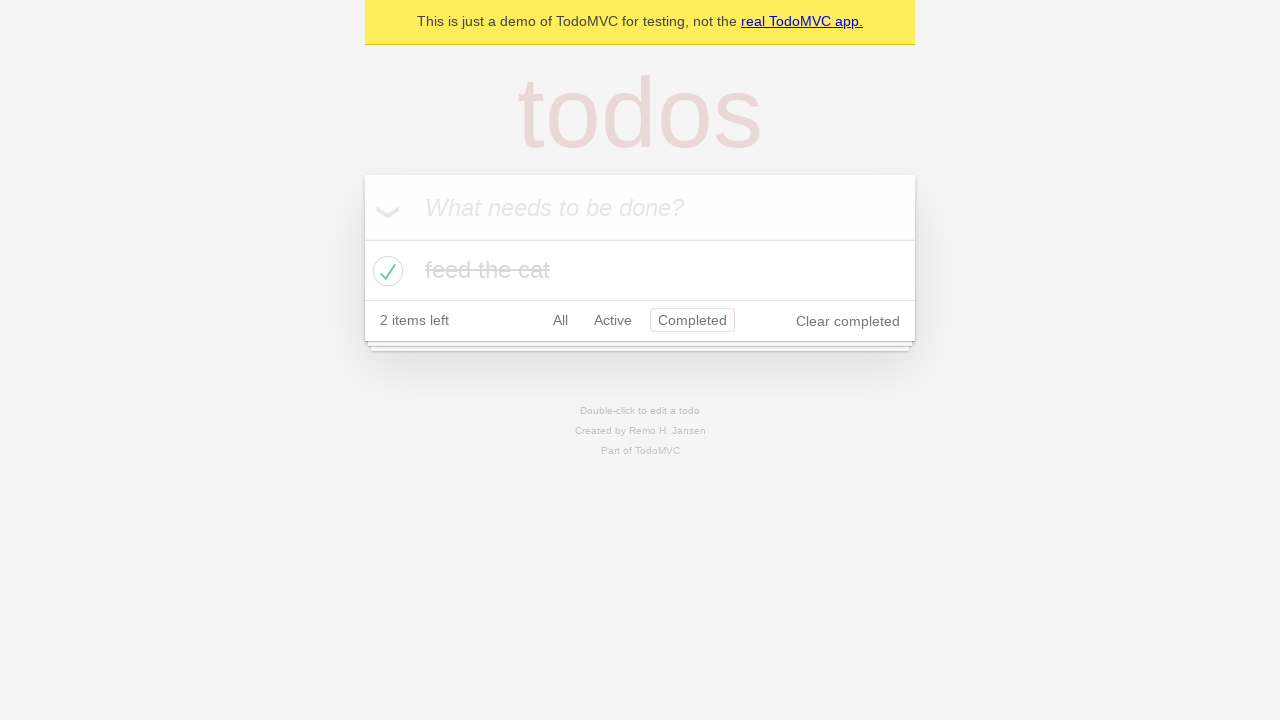

Clicked All filter to display all items at (560, 320) on internal:role=link[name="All"i]
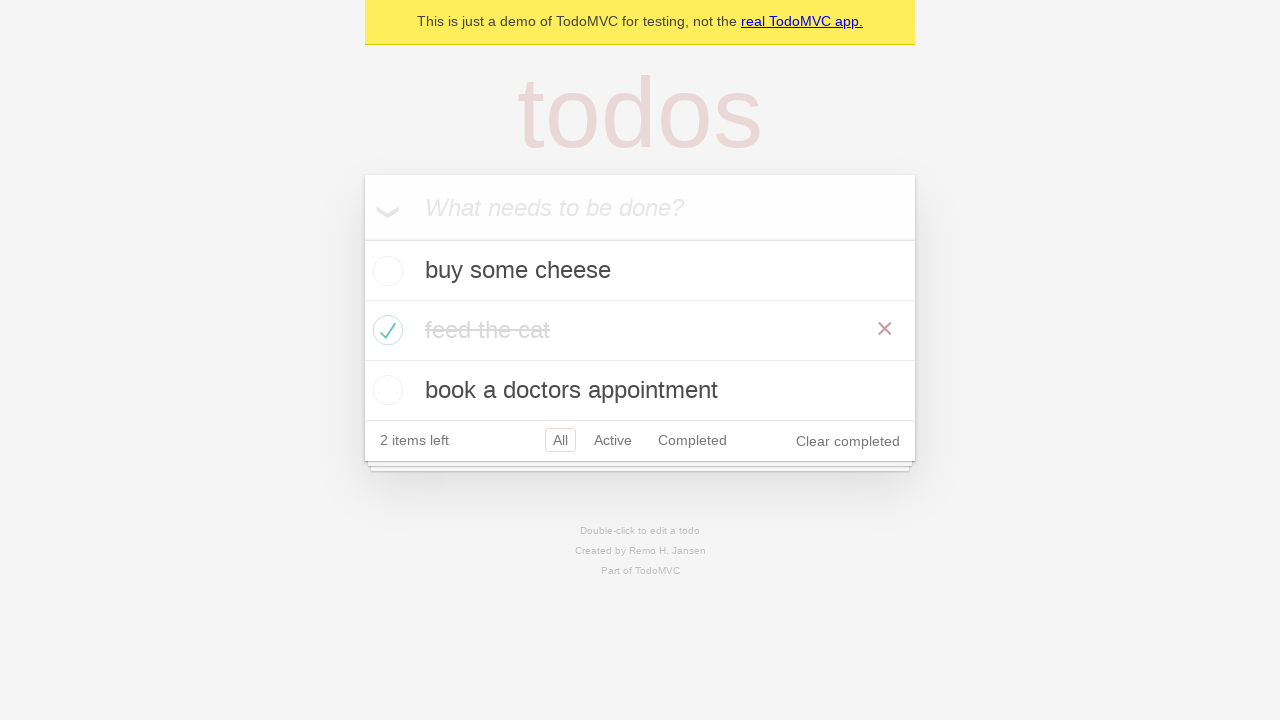

Waited 500ms for page to settle
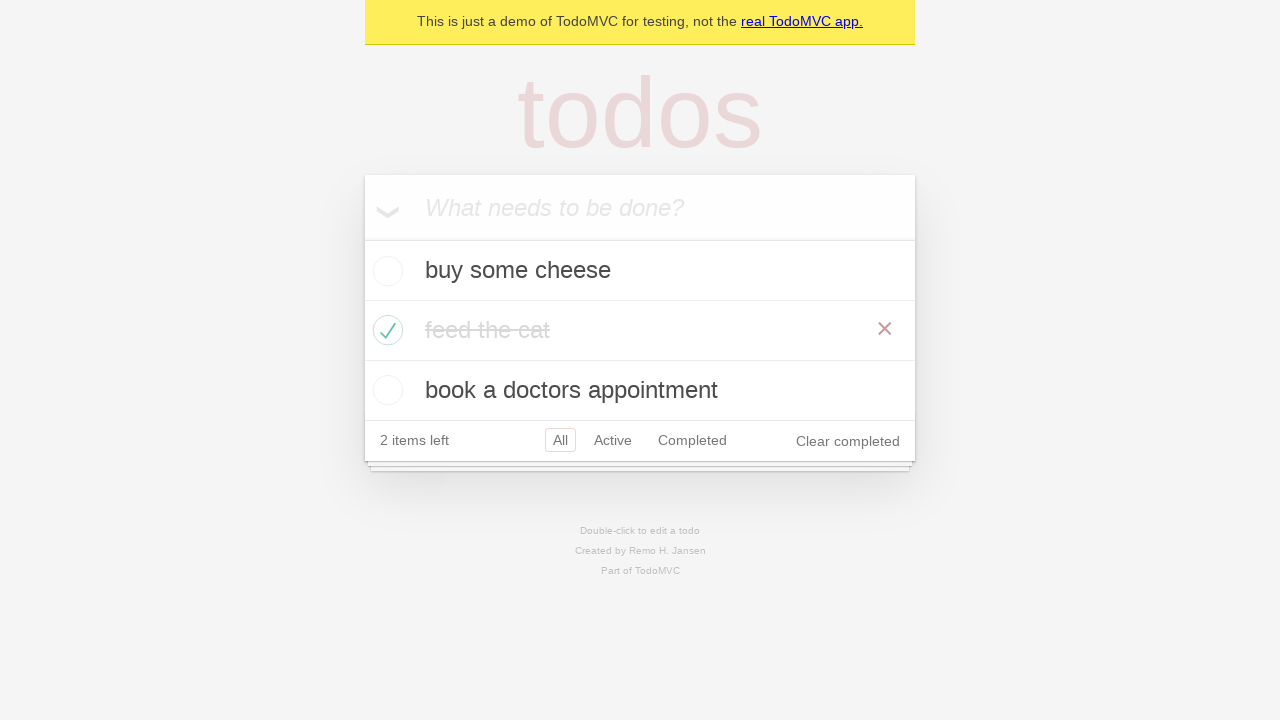

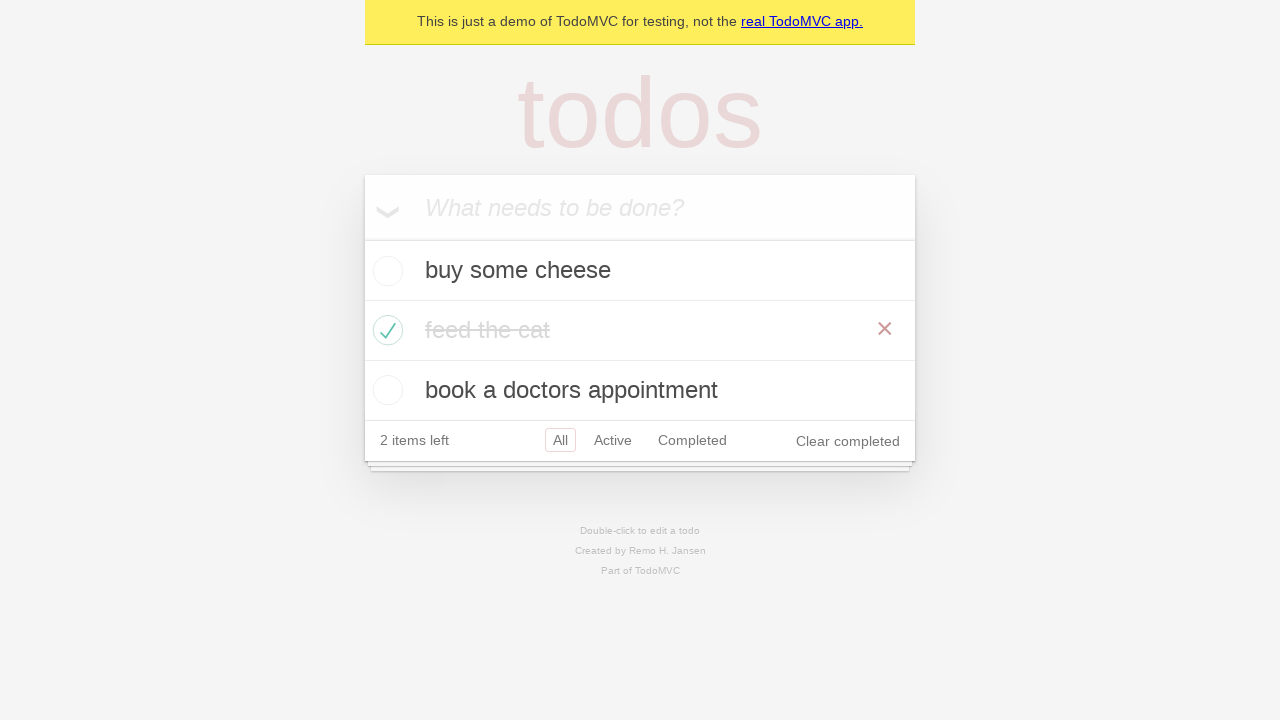